Tests drag and drop functionality on jQuery UI demo page by dragging an element and dropping it onto a target area

Starting URL: http://www.jqueryui.com/droppable/

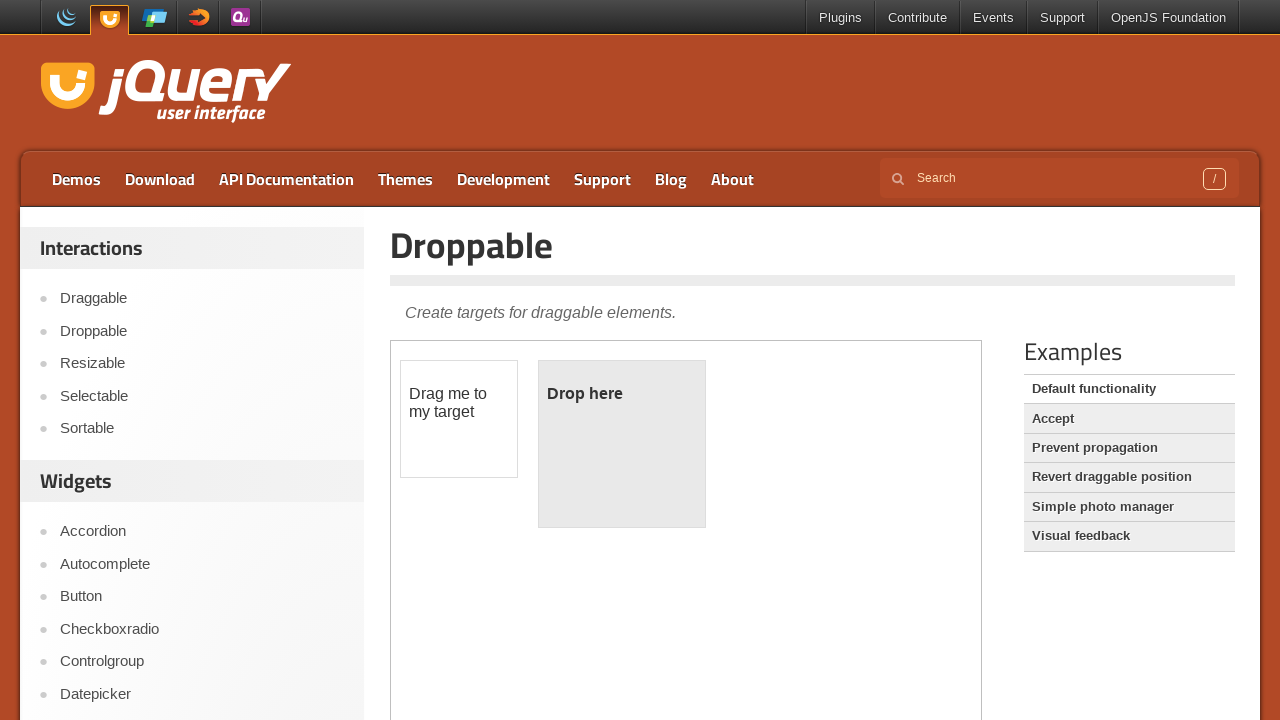

Located the demo iframe containing drag and drop elements
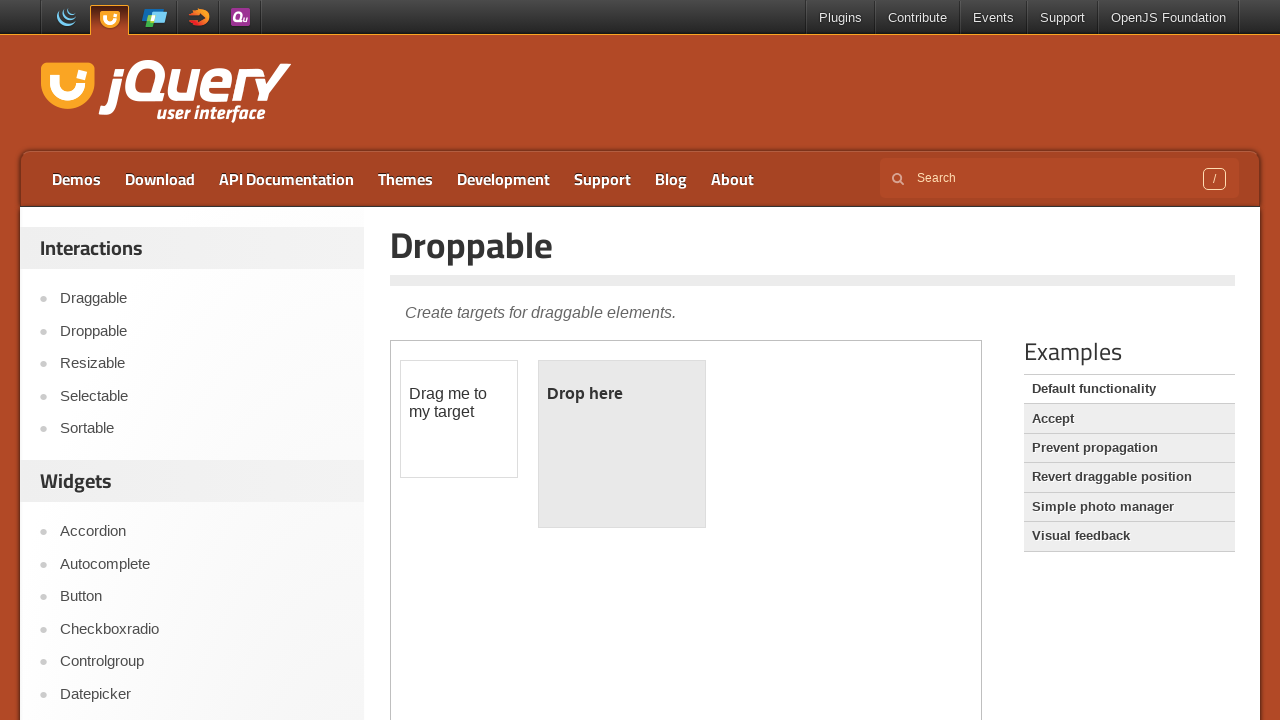

Located the draggable element with id 'draggable'
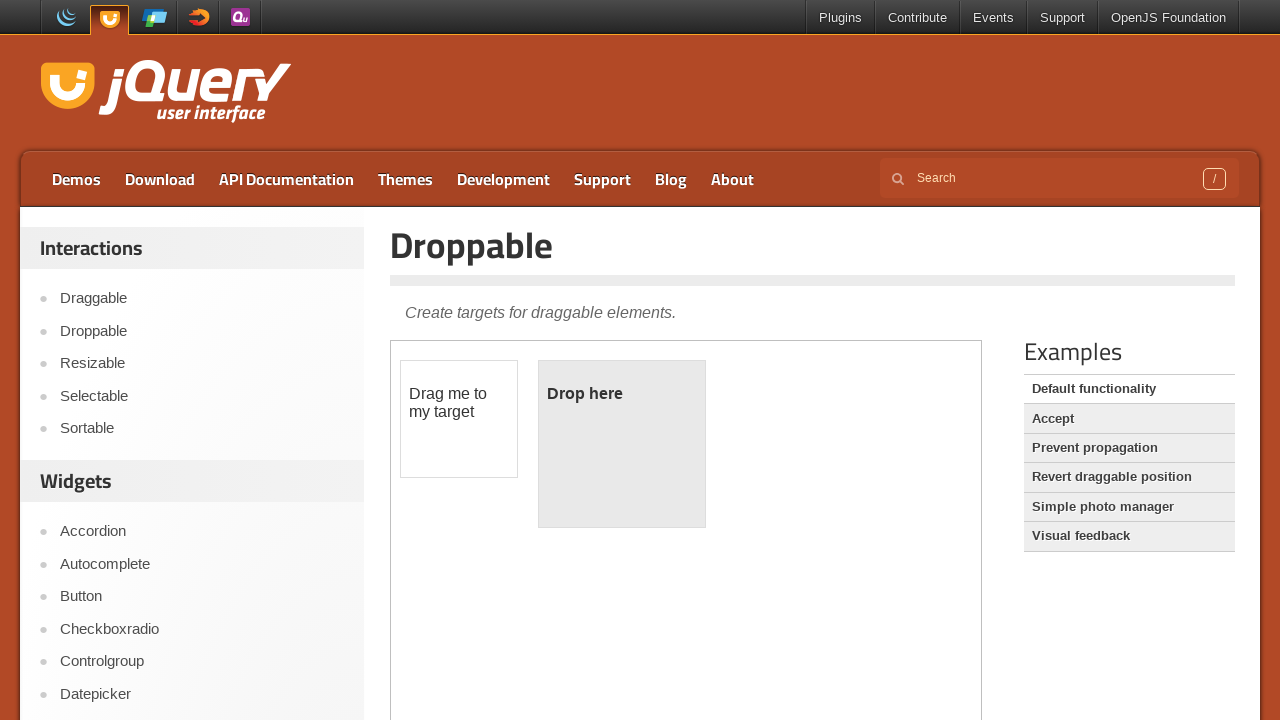

Located the droppable target element with id 'droppable'
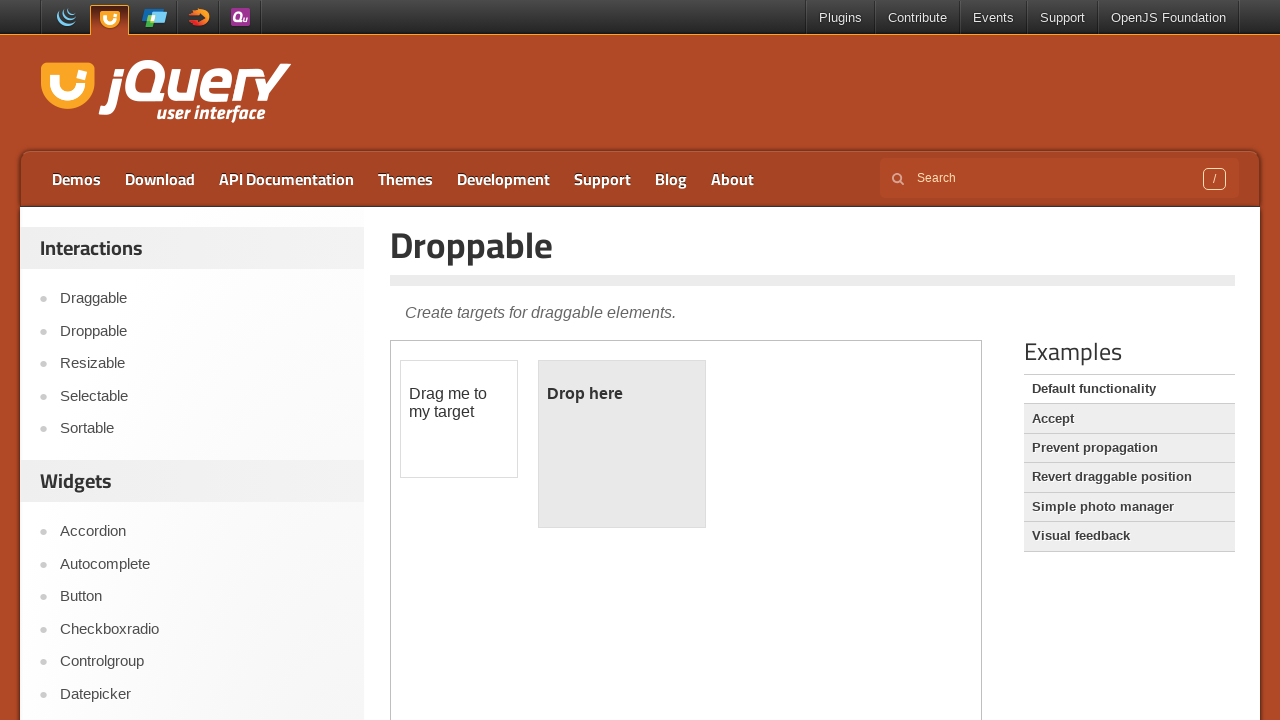

Dragged the draggable element onto the droppable target at (622, 444)
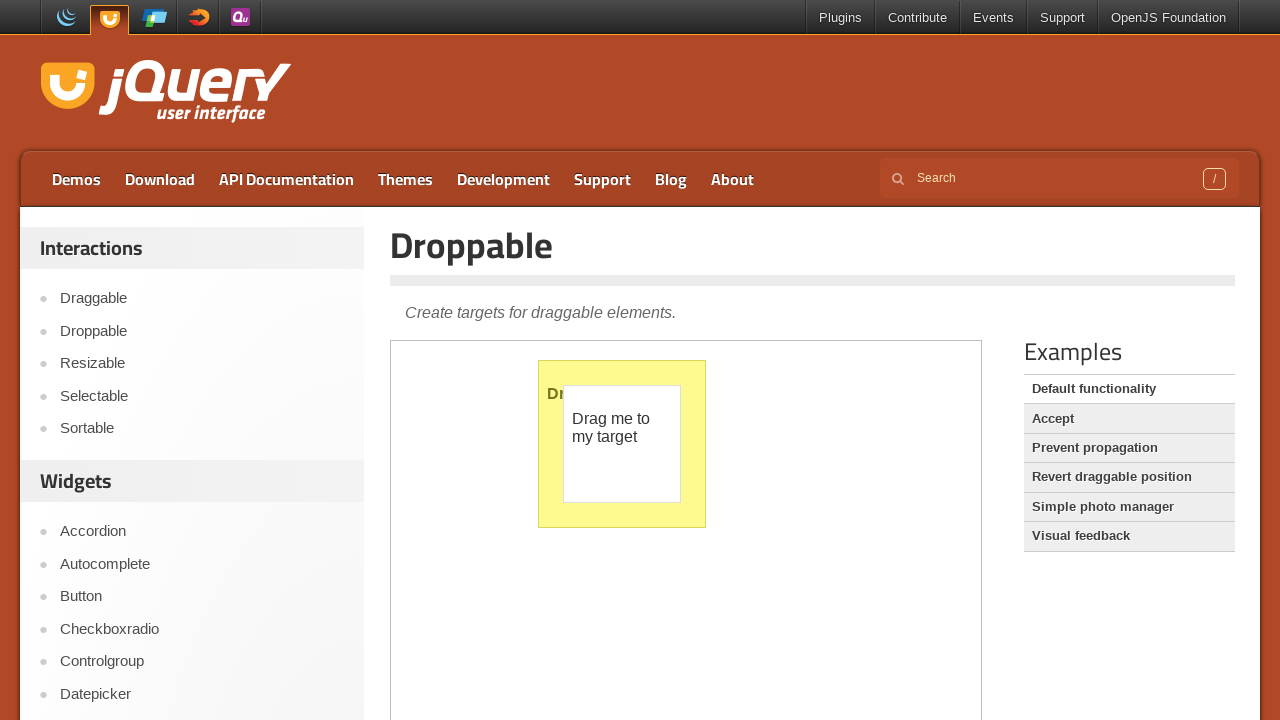

Reloaded the page
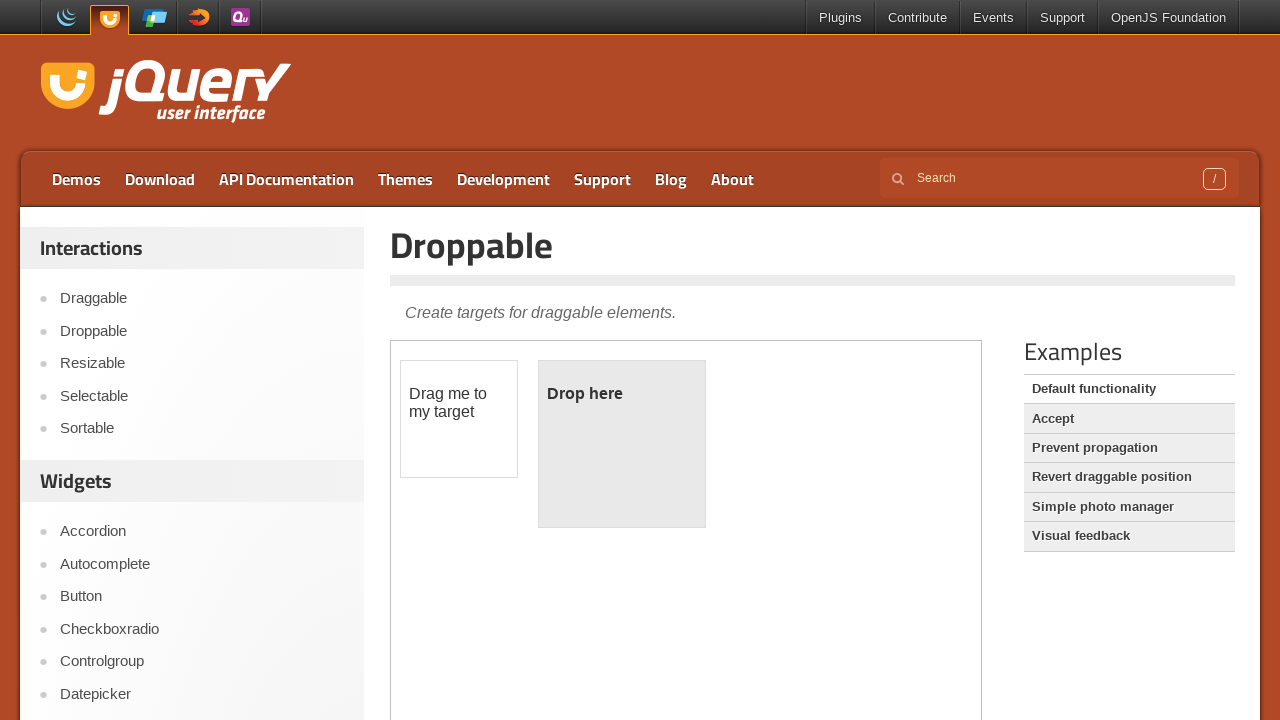

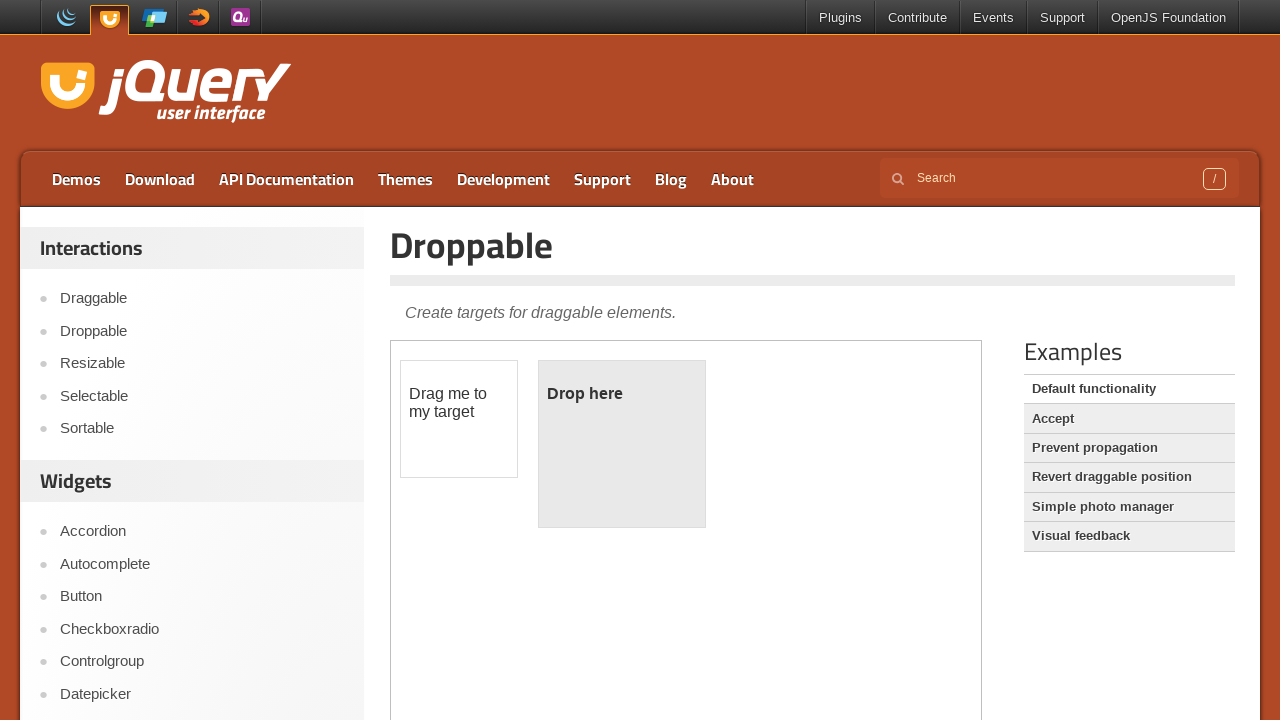